Tests dropdown functionality by selecting currency from a static dropdown and adjusting adult passenger count in a dynamic dropdown

Starting URL: https://rahulshettyacademy.com/dropdownsPractise/

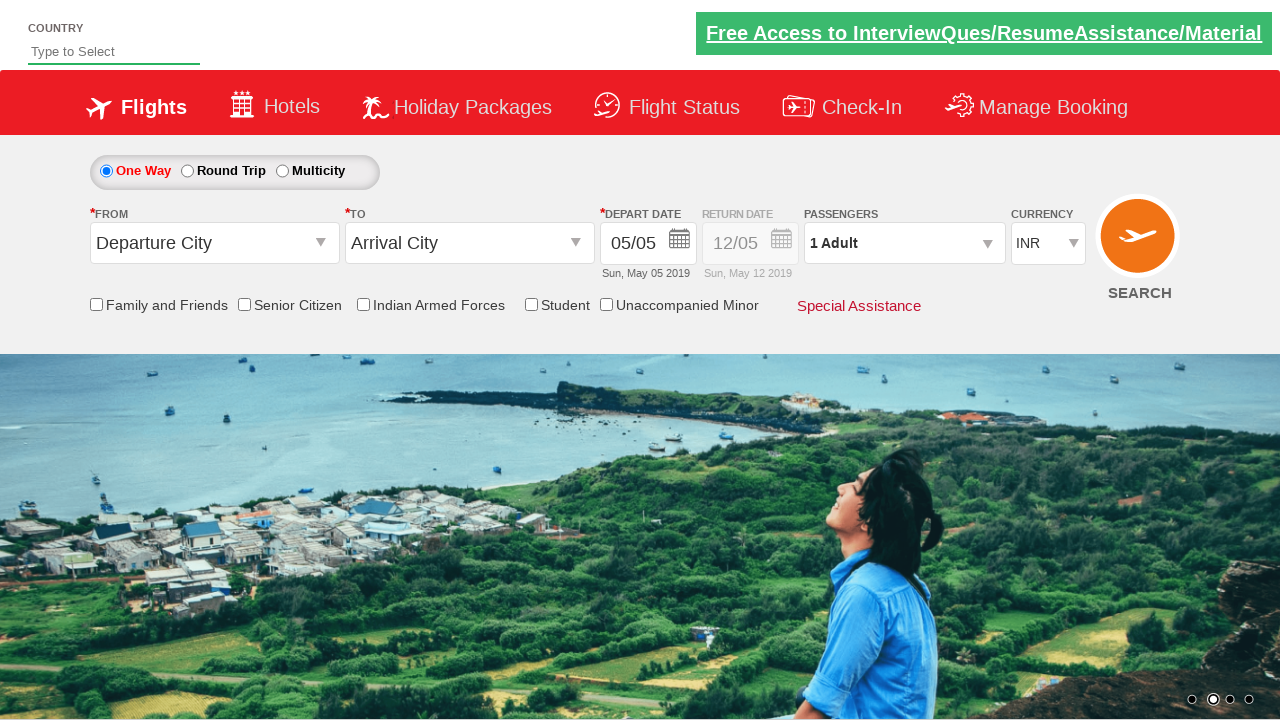

Selected AED currency from static dropdown (index 2) on select#ctl00_mainContent_DropDownListCurrency
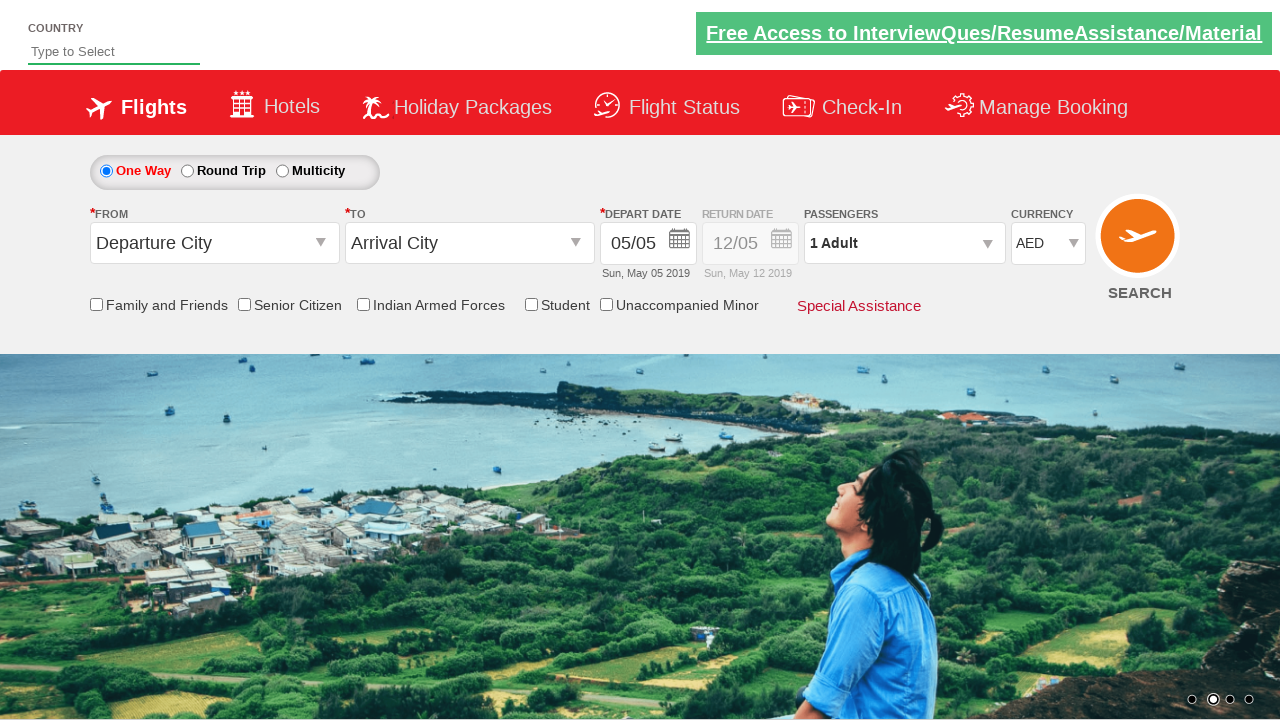

Clicked passenger info dropdown to open it at (904, 243) on div#divpaxinfo
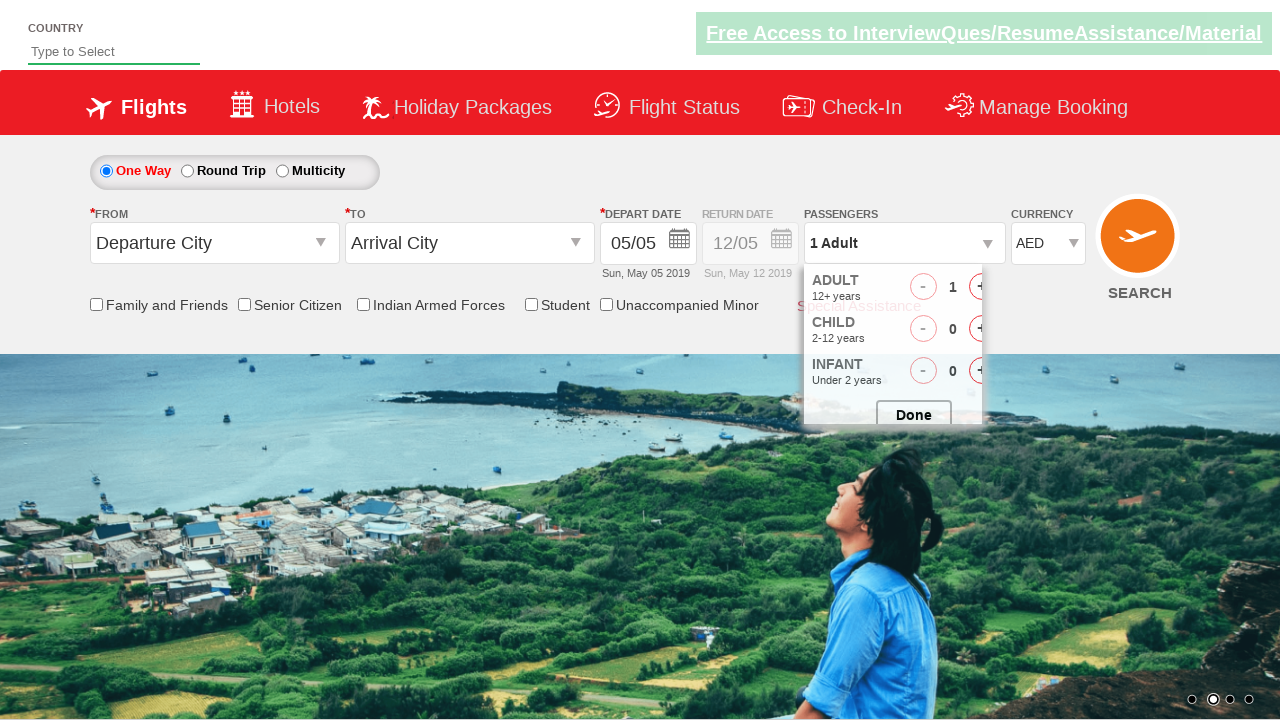

Waited 2 seconds for dropdown to fully load
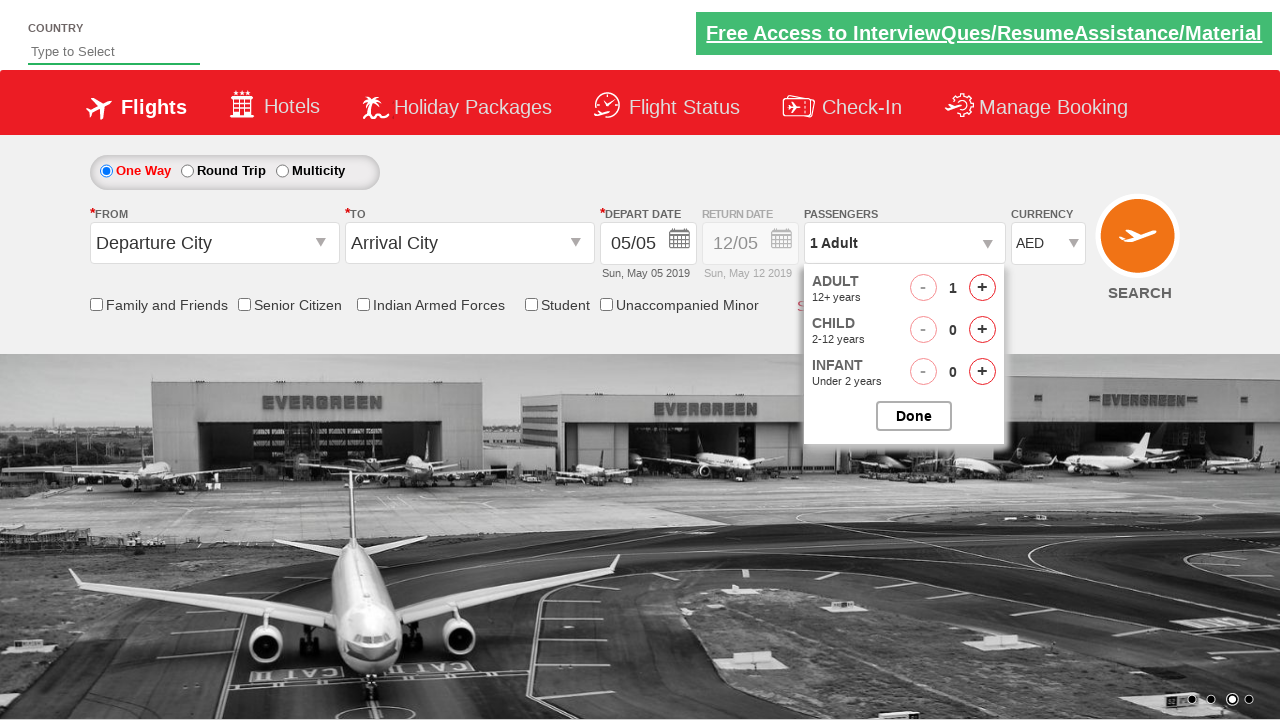

Clicked adult increment button (click 1/4) at (982, 288) on span#hrefIncAdt
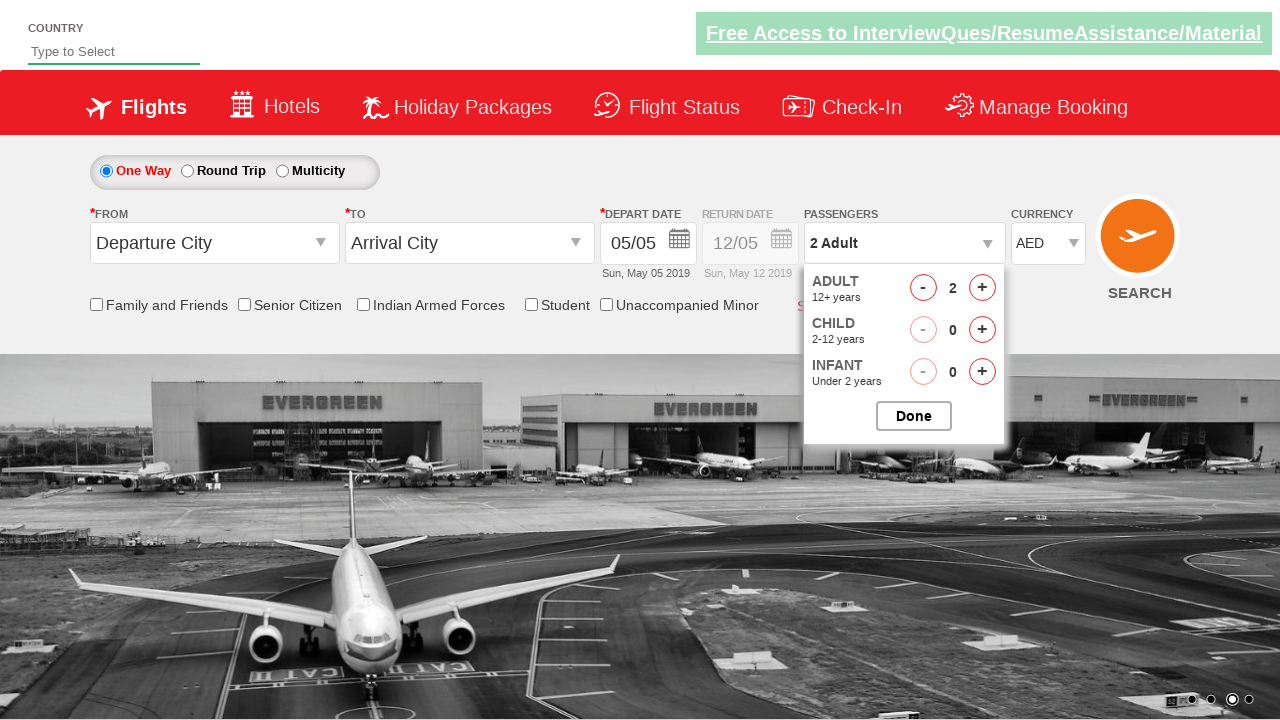

Clicked adult increment button (click 2/4) at (982, 288) on span#hrefIncAdt
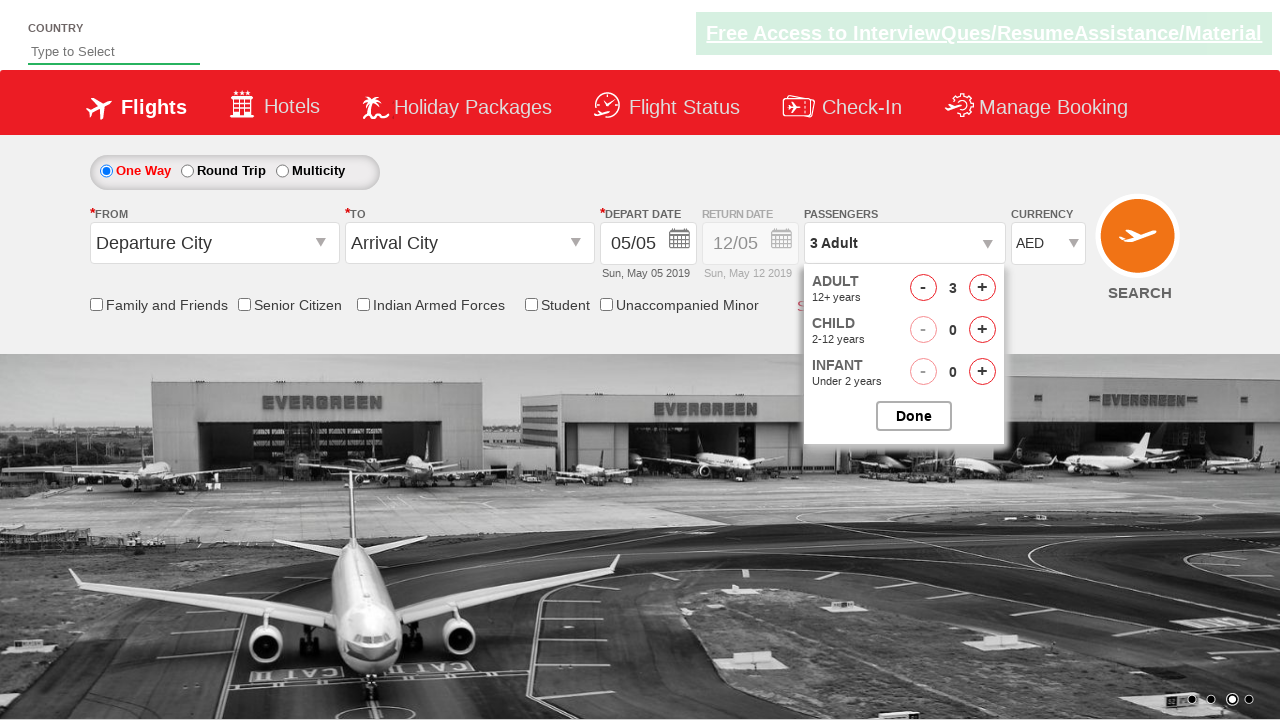

Clicked adult increment button (click 3/4) at (982, 288) on span#hrefIncAdt
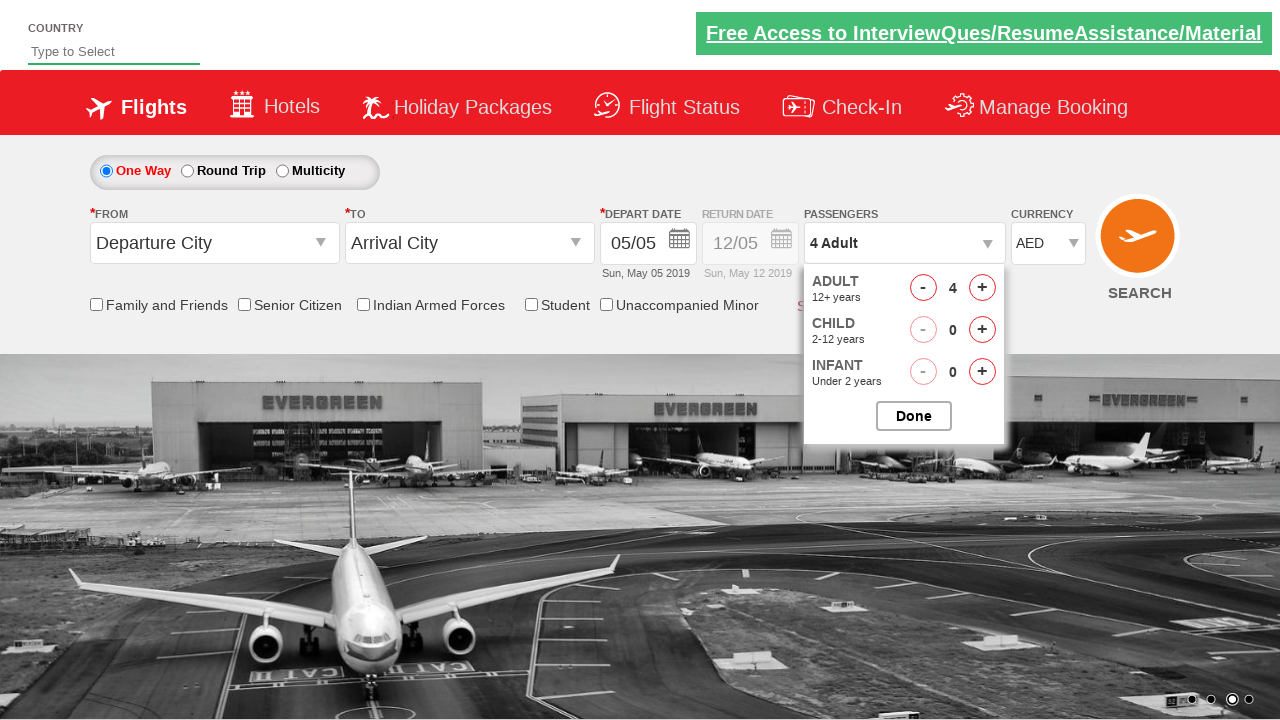

Clicked adult increment button (click 4/4) at (982, 288) on span#hrefIncAdt
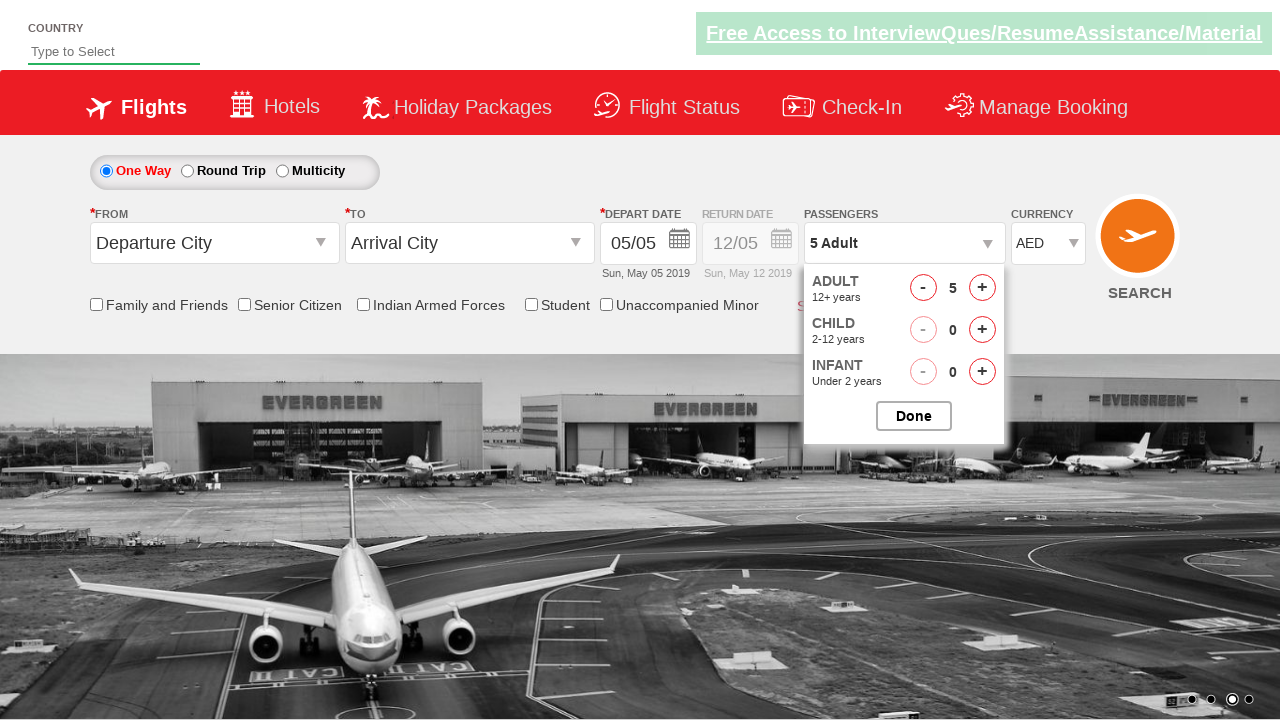

Closed passenger dropdown by clicking close button at (914, 416) on input#btnclosepaxoption
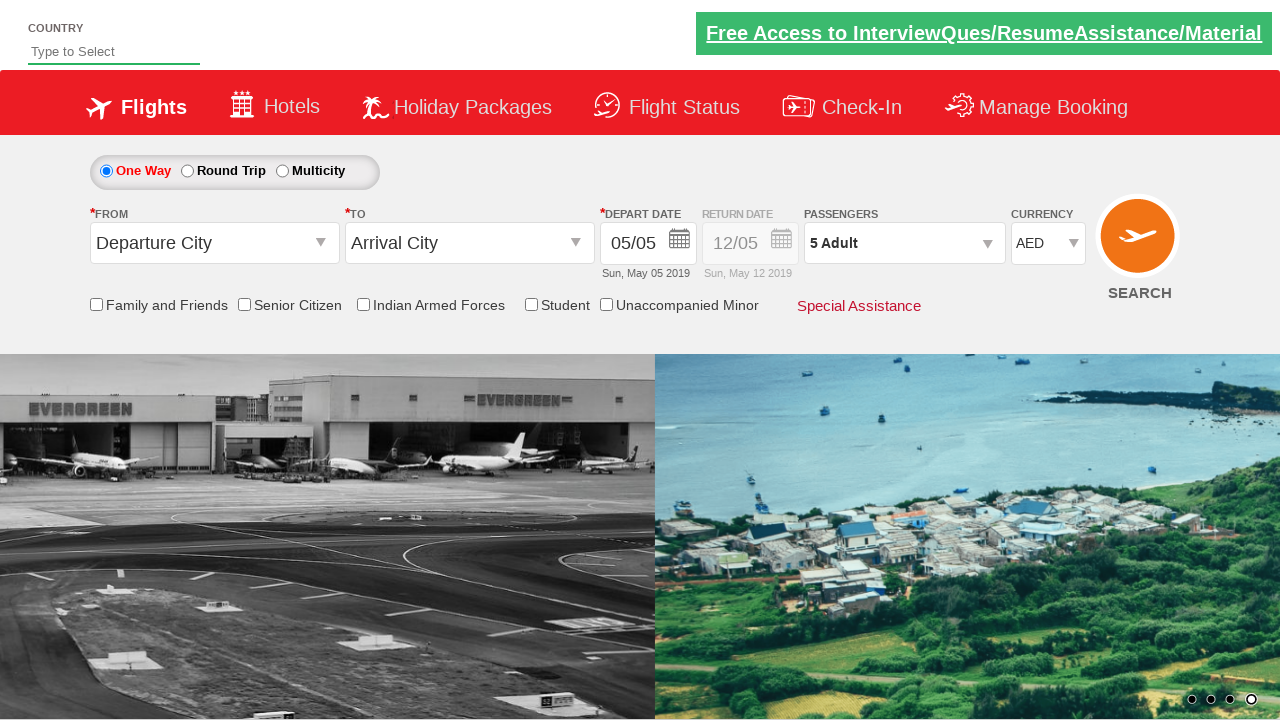

Retrieved adult count text from passenger info dropdown
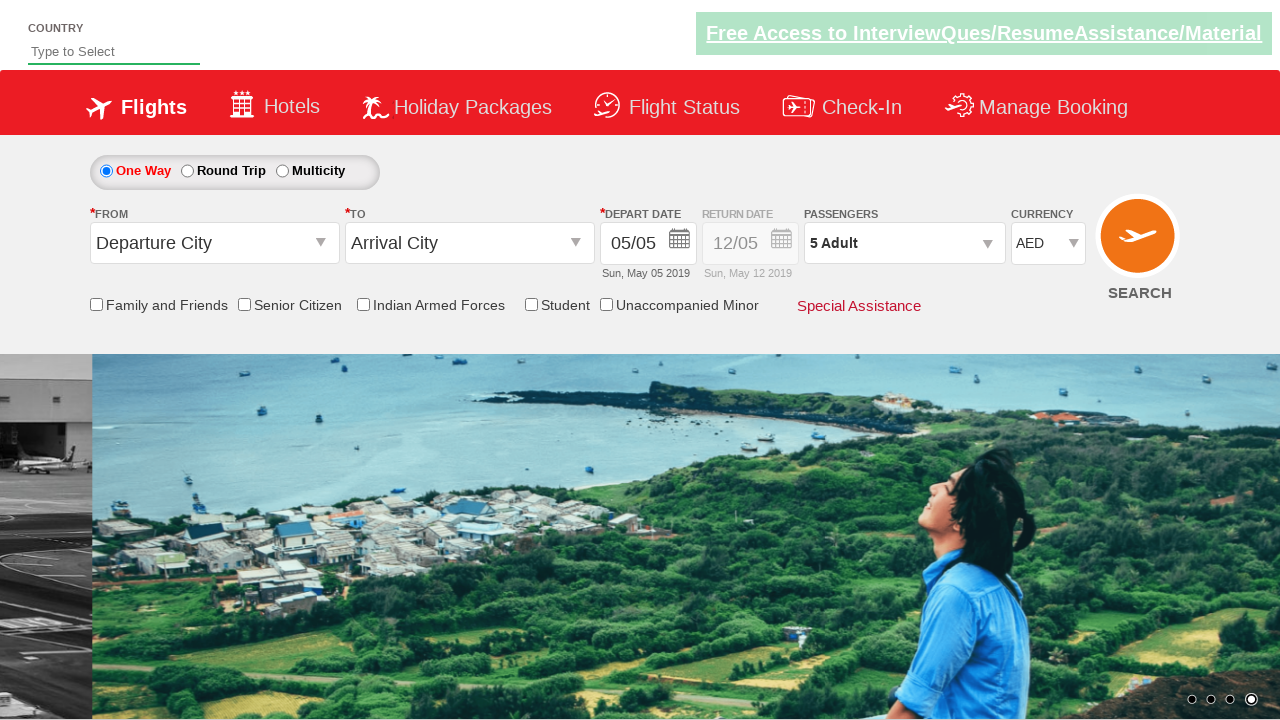

Verified that adult count shows 5 adults
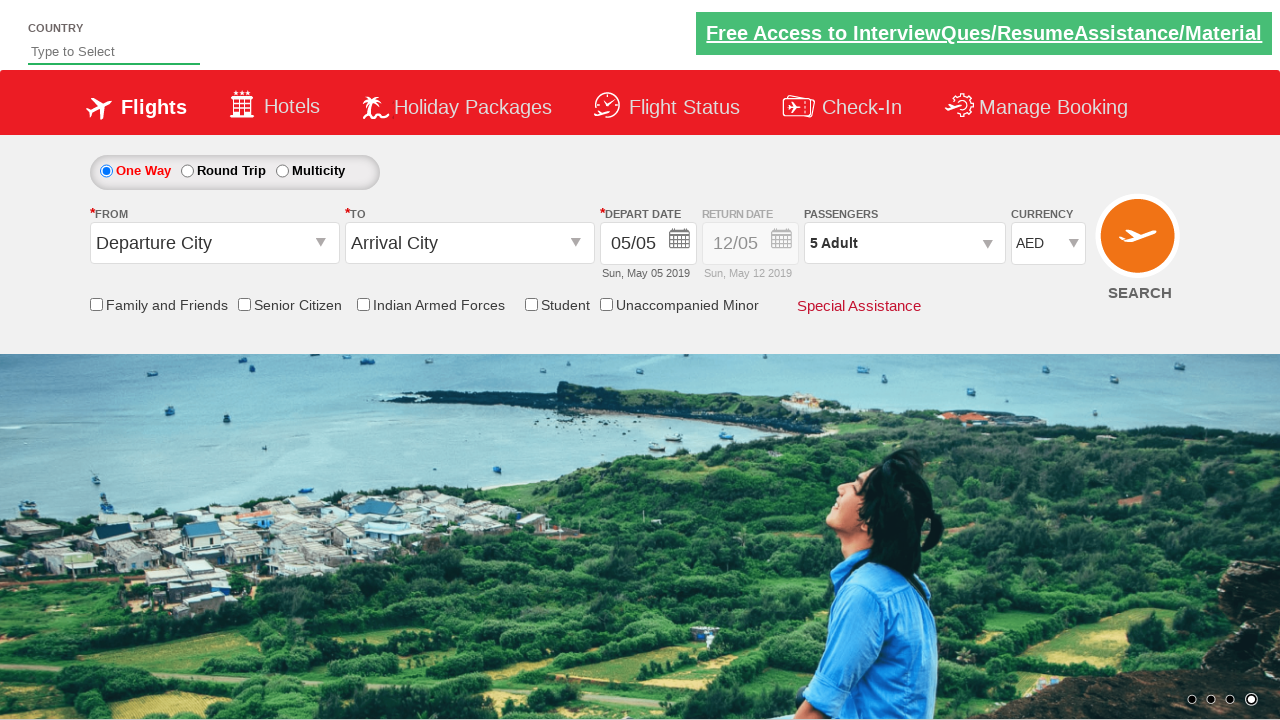

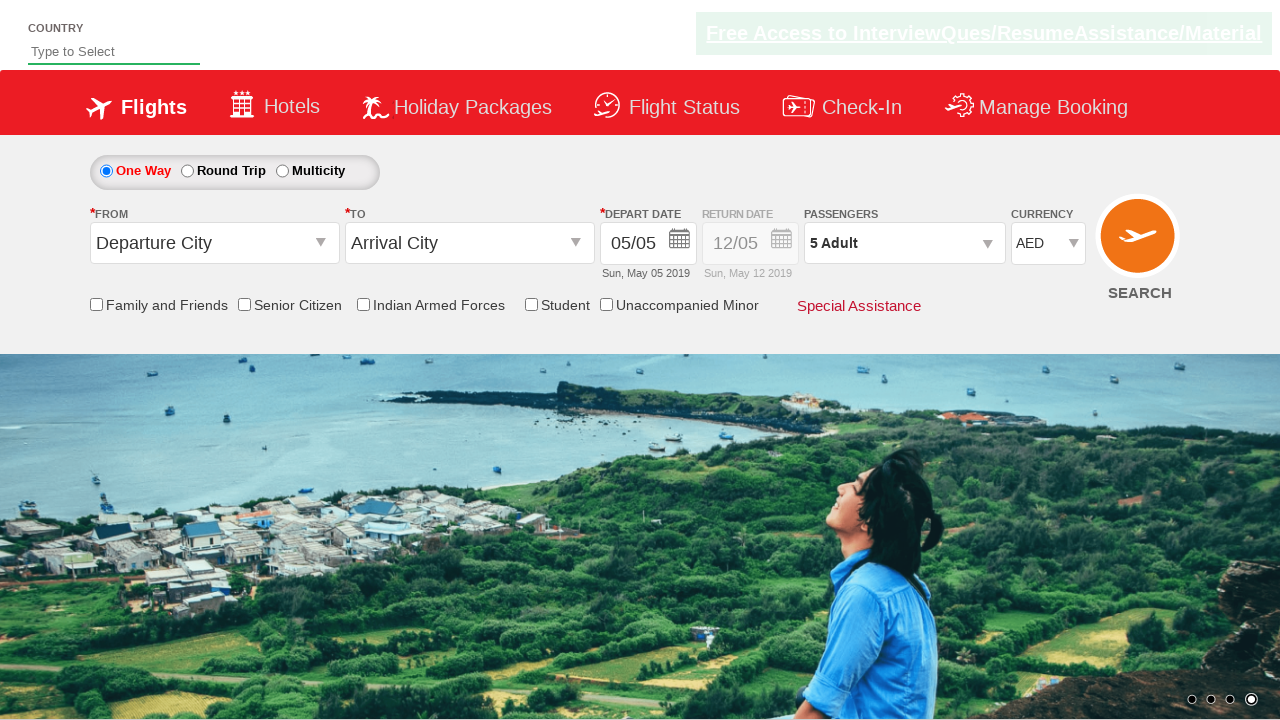